Tests that a todo item is removed when edited to an empty string

Starting URL: https://demo.playwright.dev/todomvc

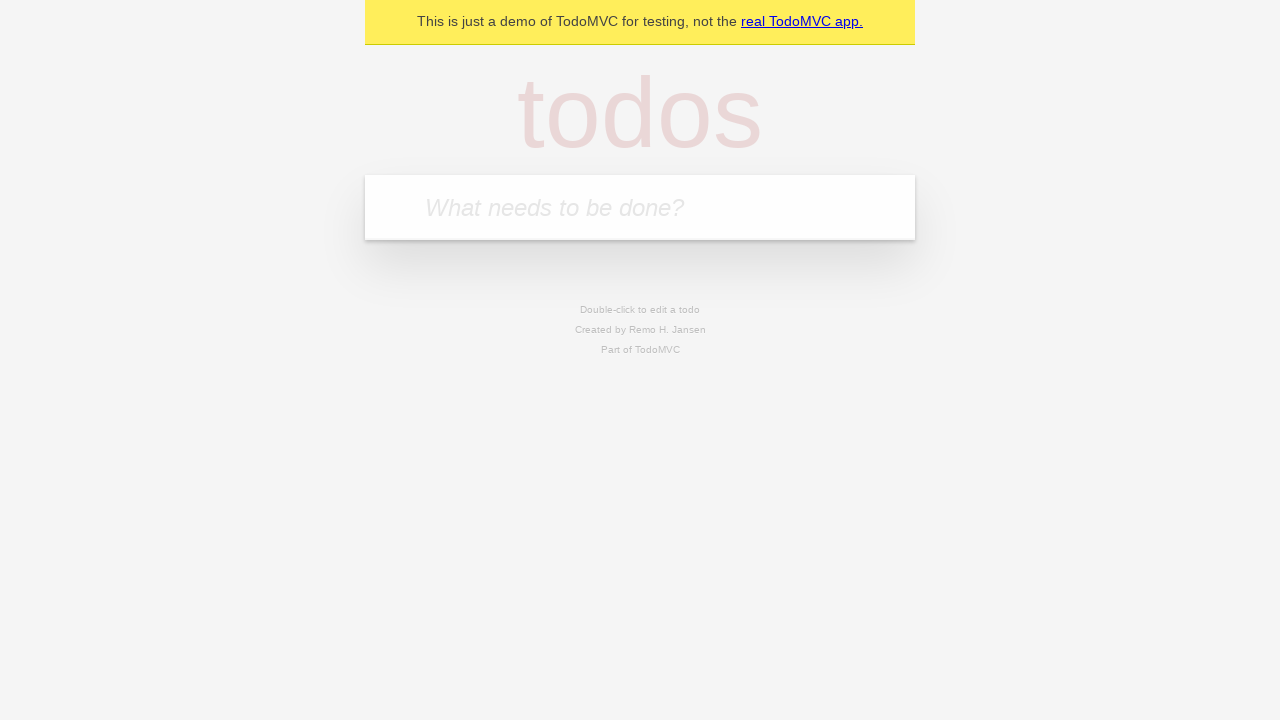

Filled new todo input with 'buy some cheese' on internal:attr=[placeholder="What needs to be done?"i]
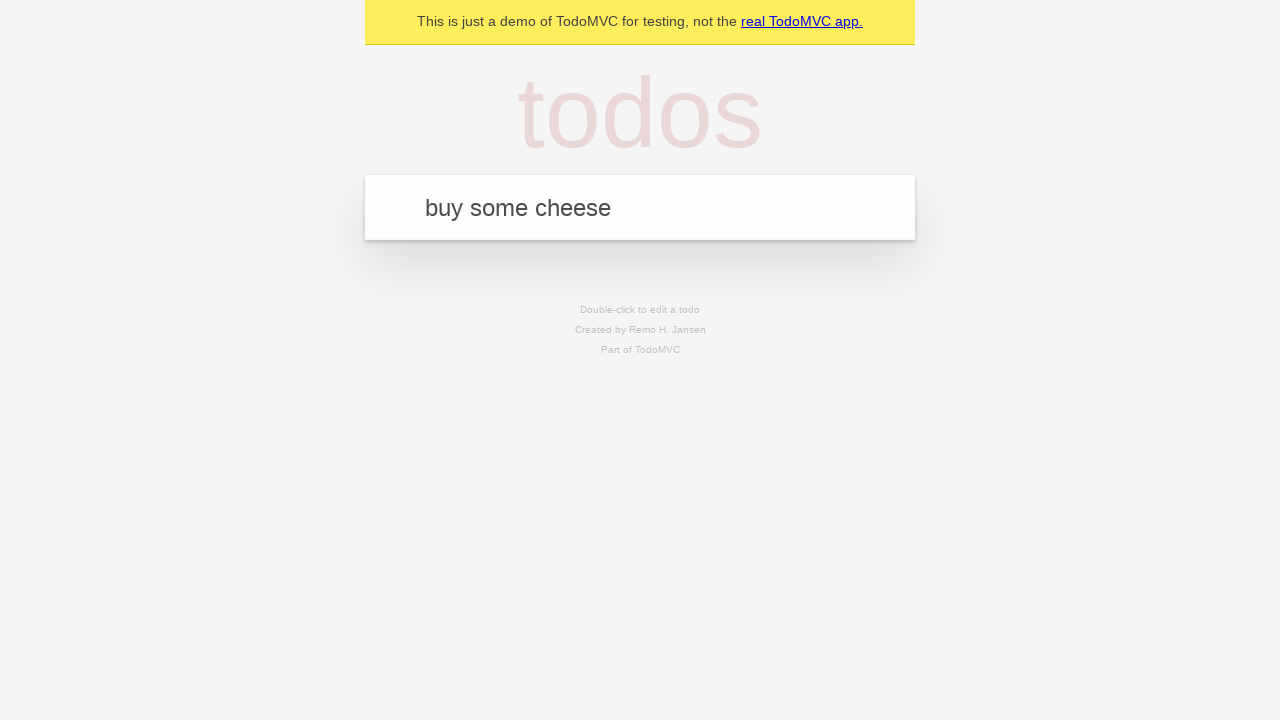

Pressed Enter to add todo item 'buy some cheese' on internal:attr=[placeholder="What needs to be done?"i]
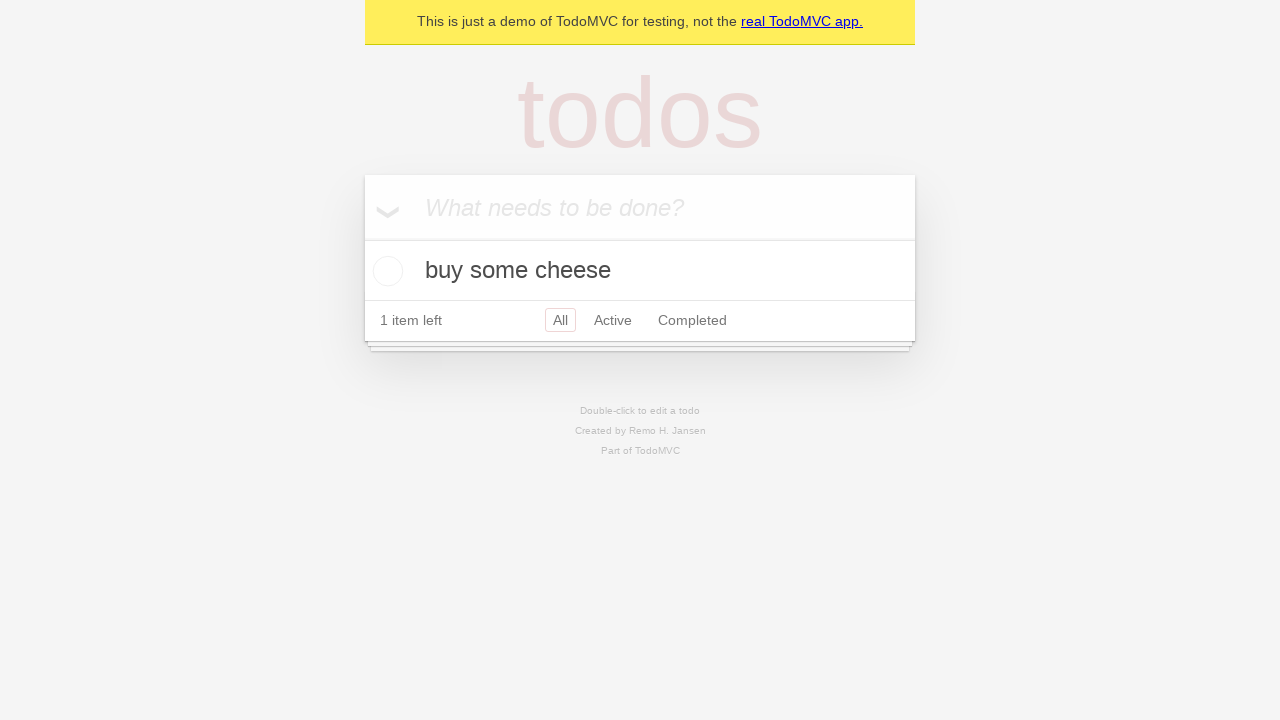

Filled new todo input with 'feed the cat' on internal:attr=[placeholder="What needs to be done?"i]
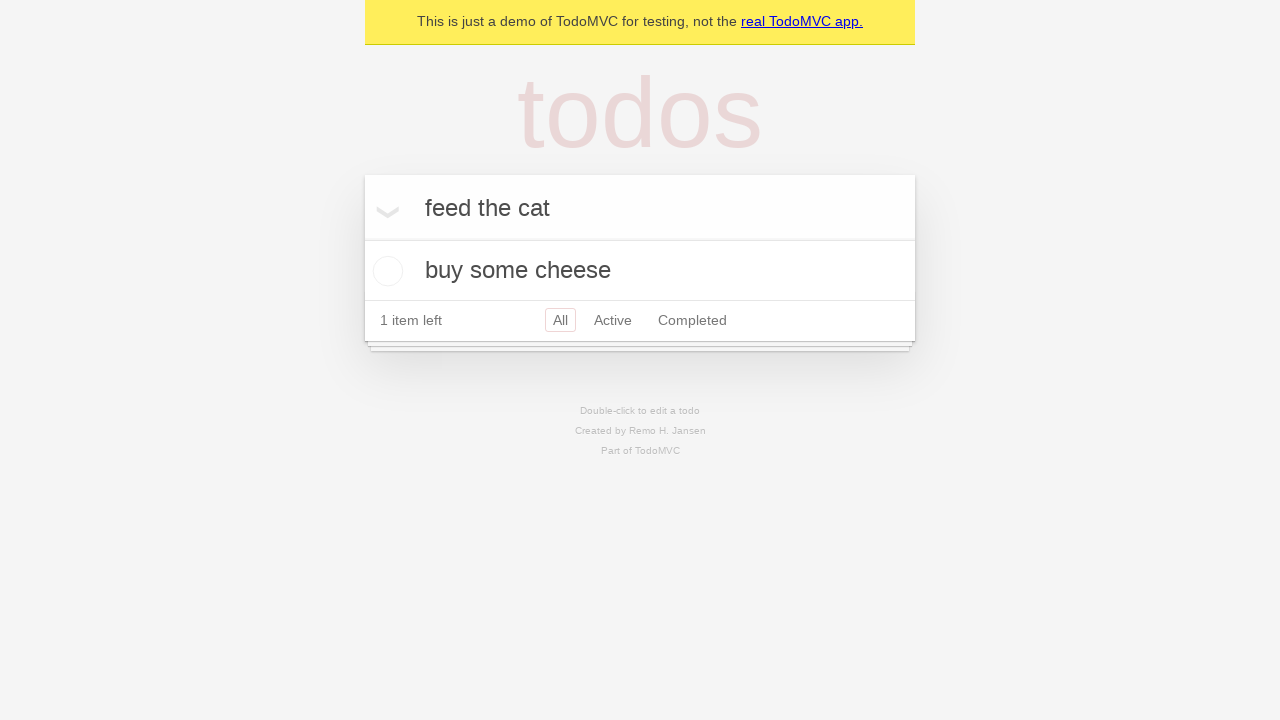

Pressed Enter to add todo item 'feed the cat' on internal:attr=[placeholder="What needs to be done?"i]
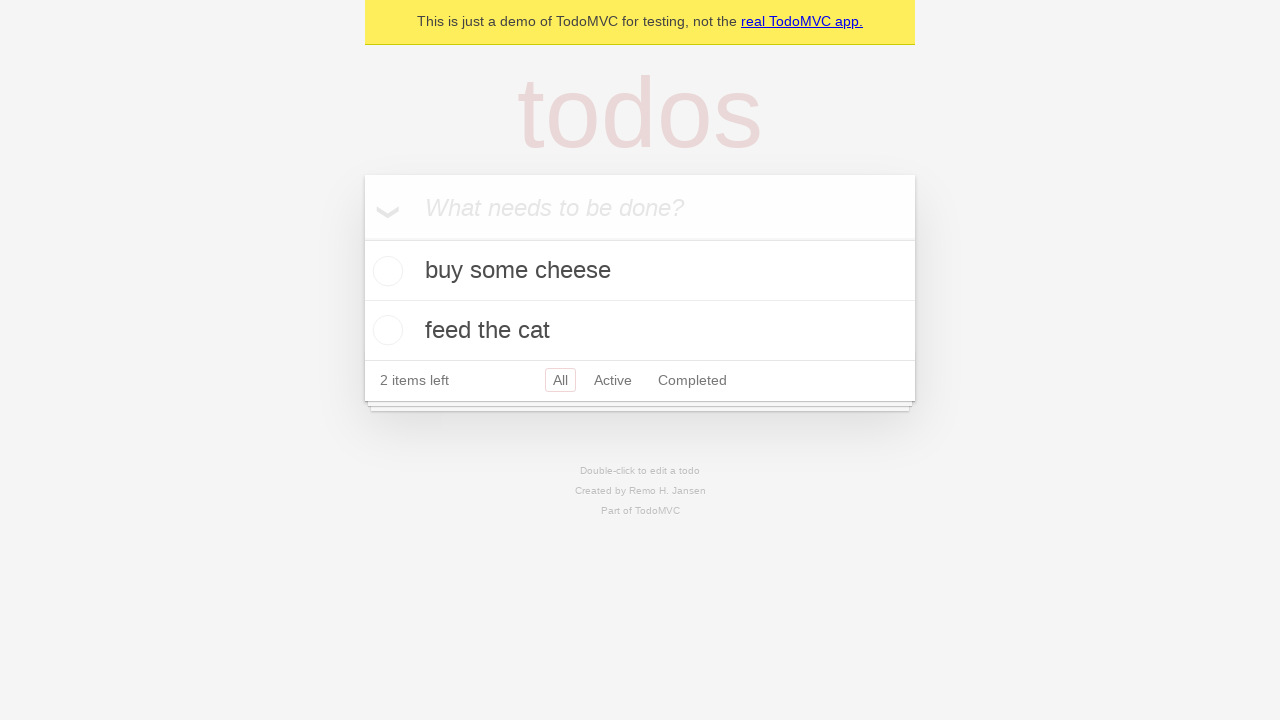

Filled new todo input with 'book a doctors appointment' on internal:attr=[placeholder="What needs to be done?"i]
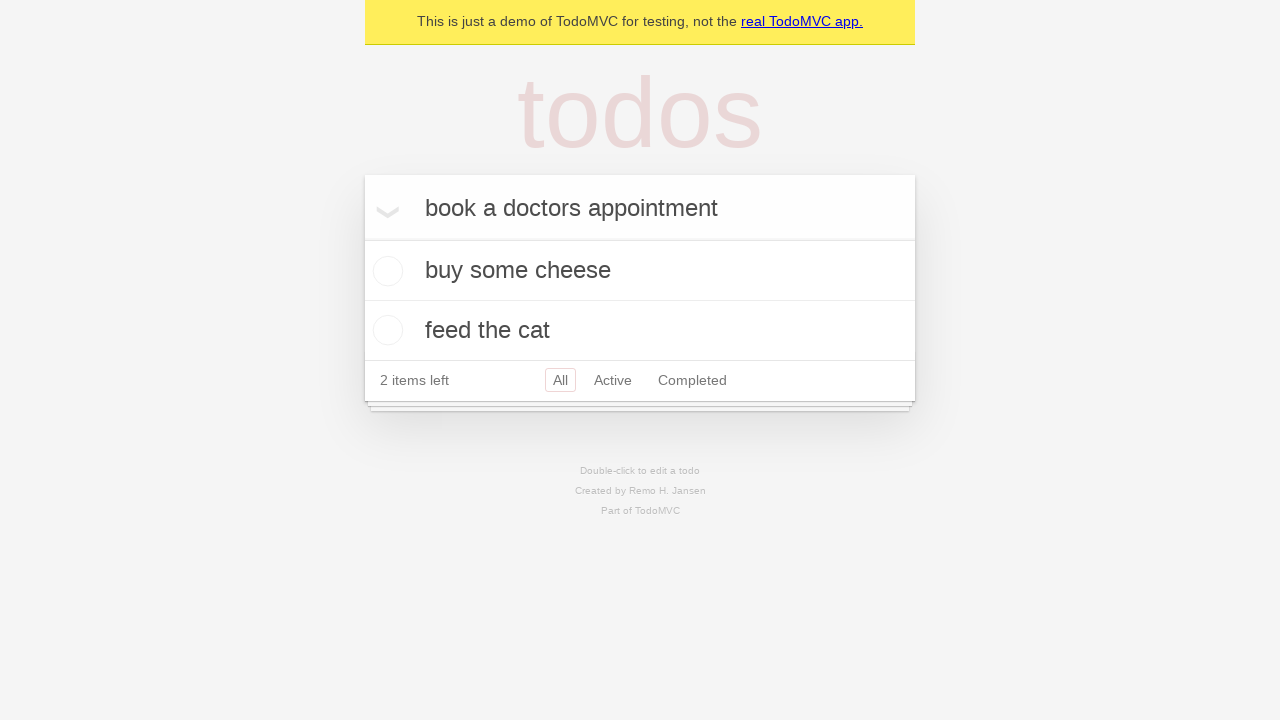

Pressed Enter to add todo item 'book a doctors appointment' on internal:attr=[placeholder="What needs to be done?"i]
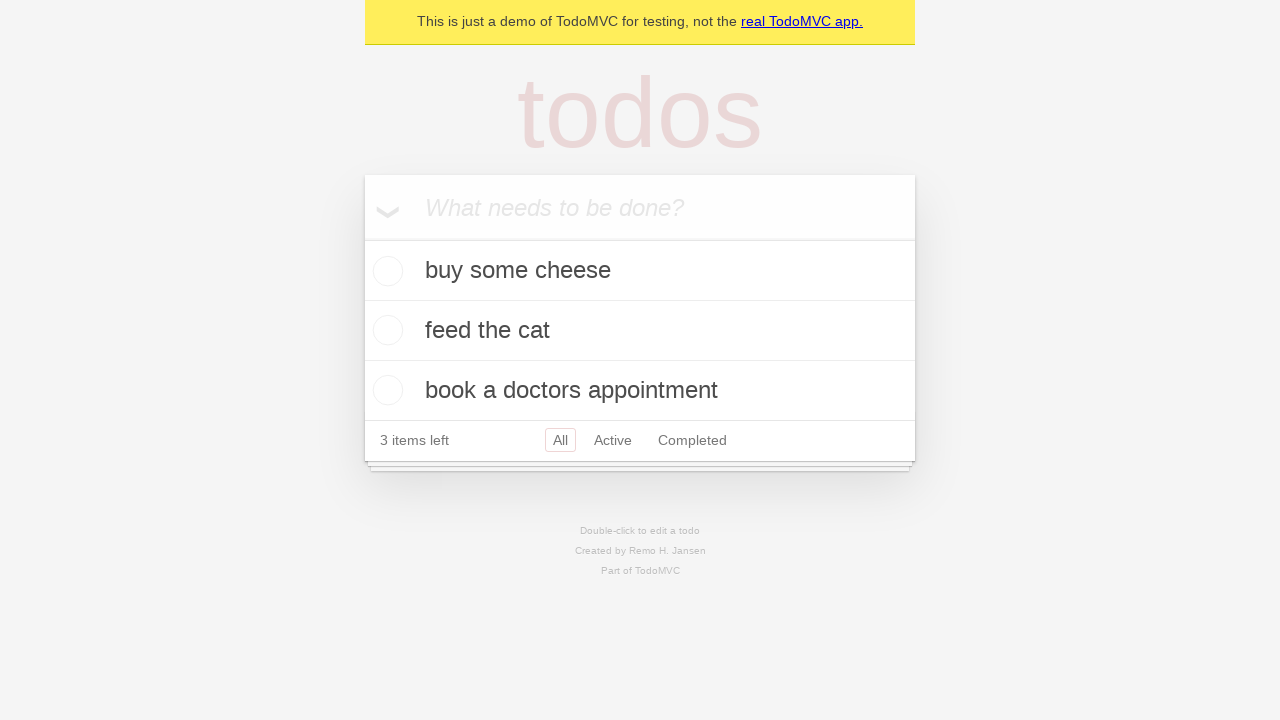

Waited for all 3 todo items to be added
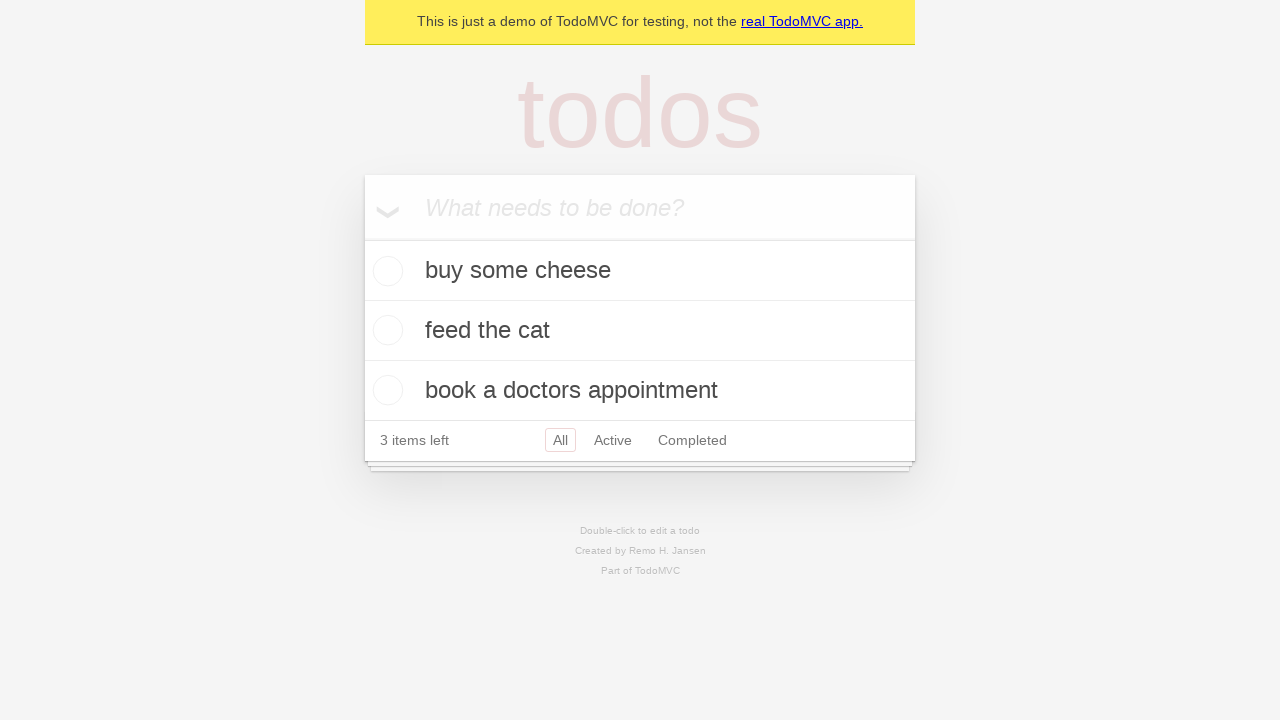

Double-clicked second todo item to enter edit mode at (640, 331) on internal:testid=[data-testid="todo-item"s] >> nth=1
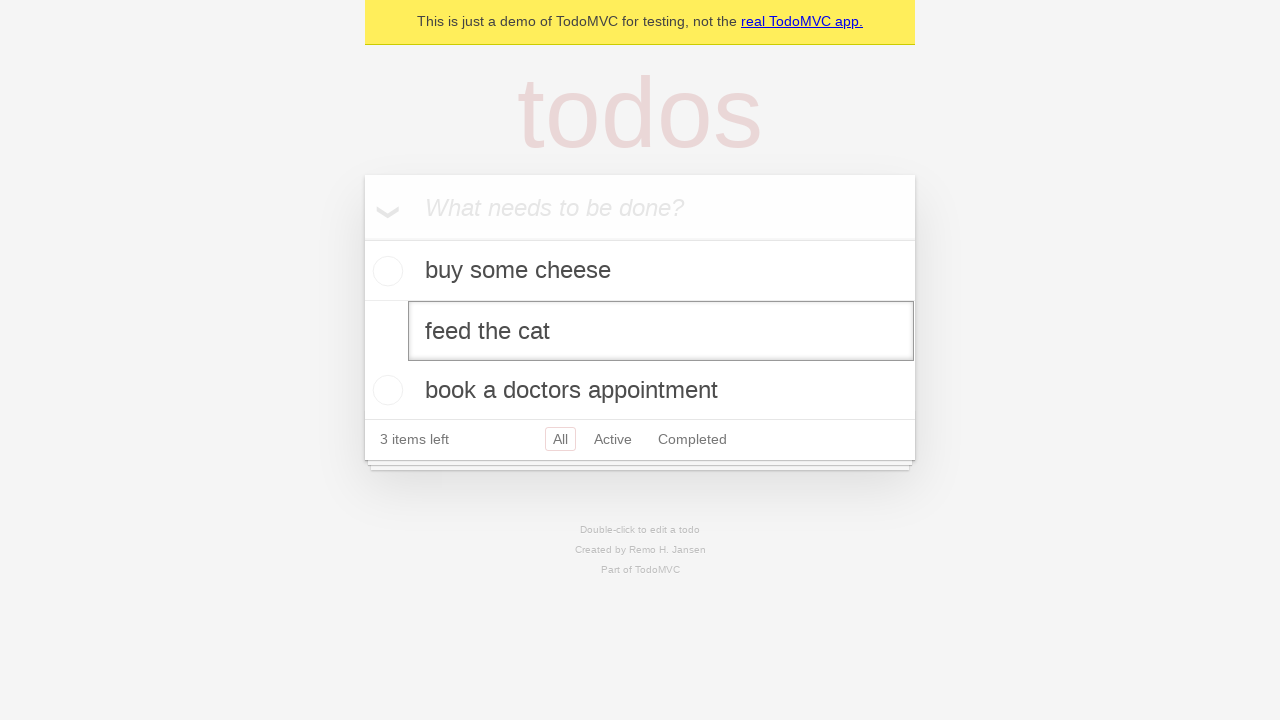

Cleared the edit input field on internal:testid=[data-testid="todo-item"s] >> nth=1 >> internal:role=textbox[nam
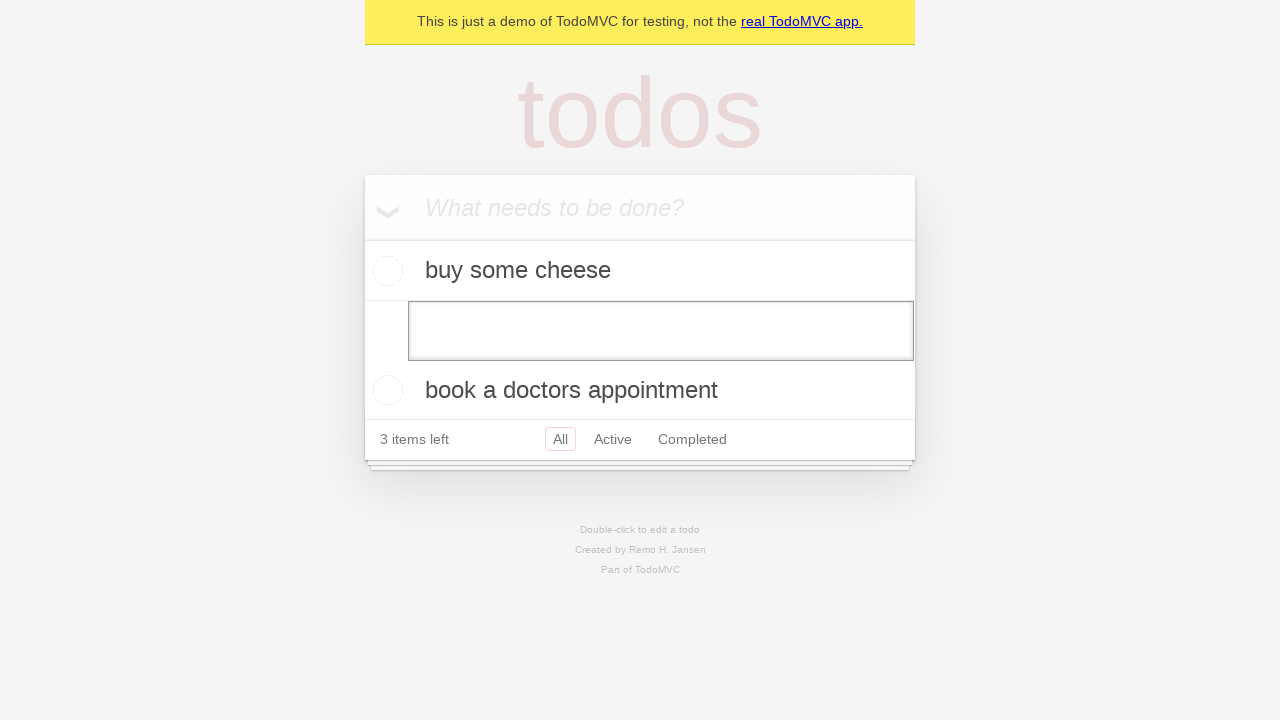

Pressed Enter to confirm empty edit and remove todo item on internal:testid=[data-testid="todo-item"s] >> nth=1 >> internal:role=textbox[nam
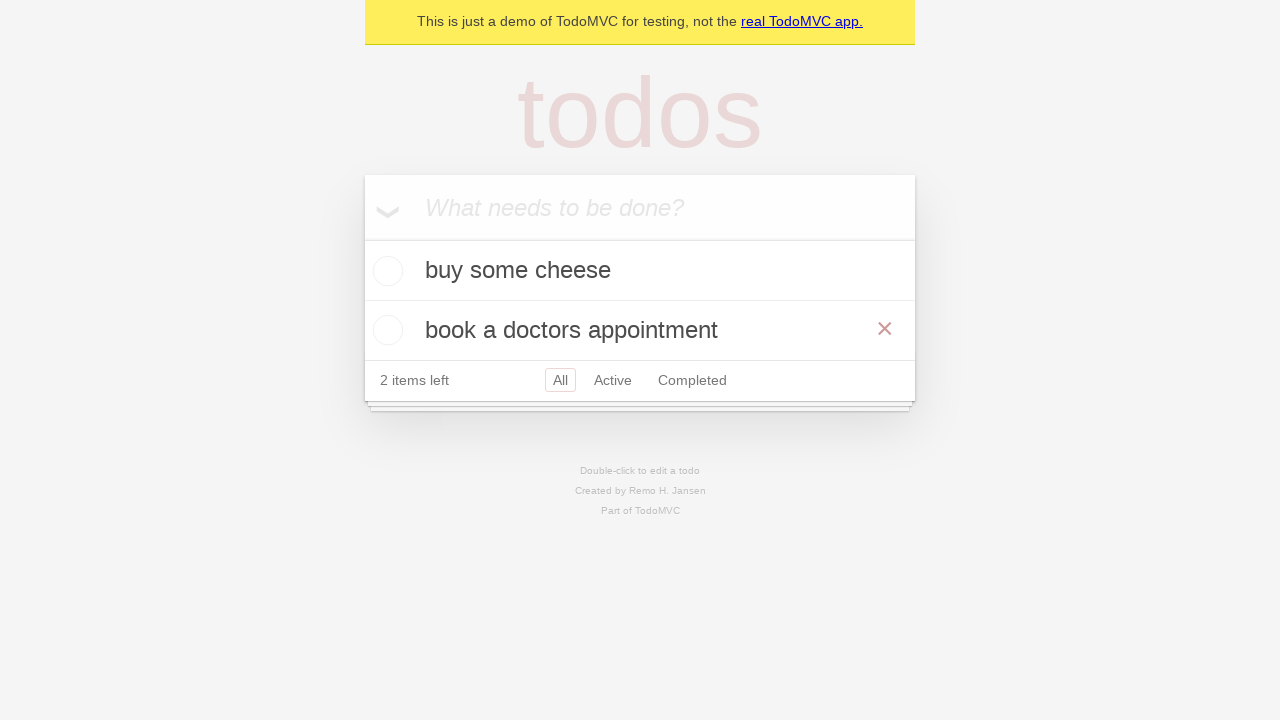

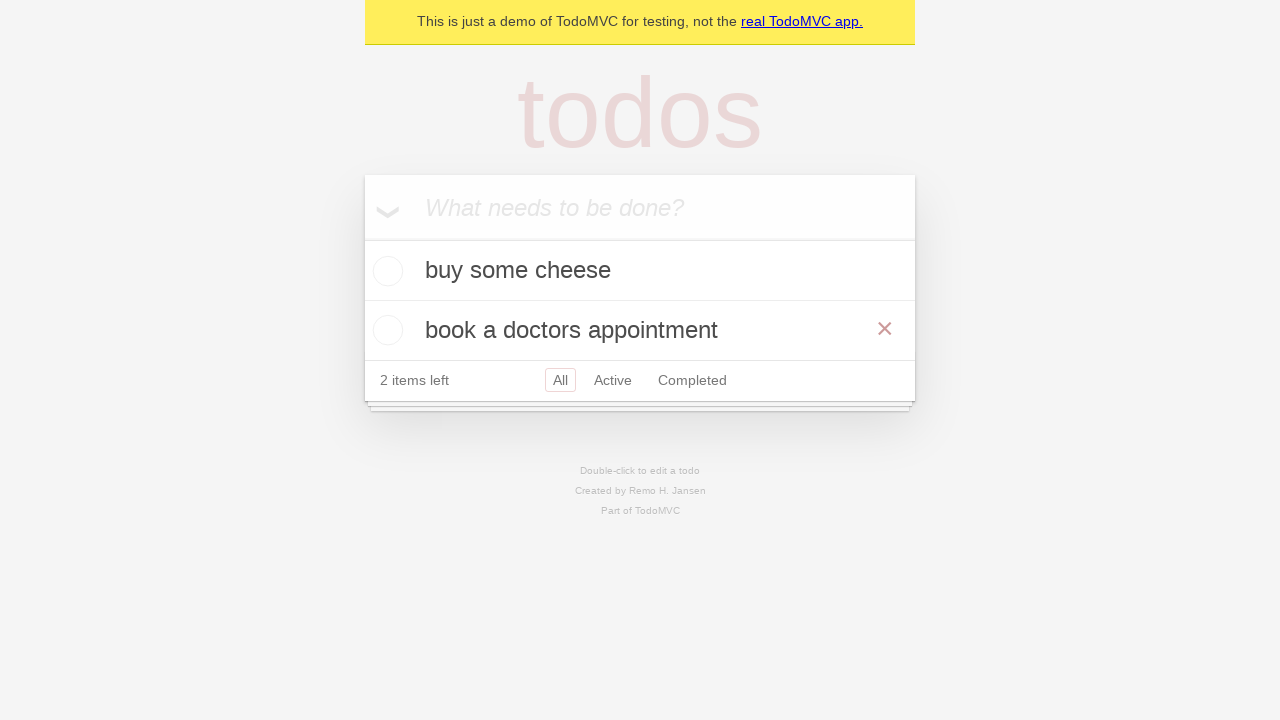